Tests clicking on a dropdown element using Actions class to move to the element and click it

Starting URL: https://rahulshettyacademy.com/AutomationPractice/

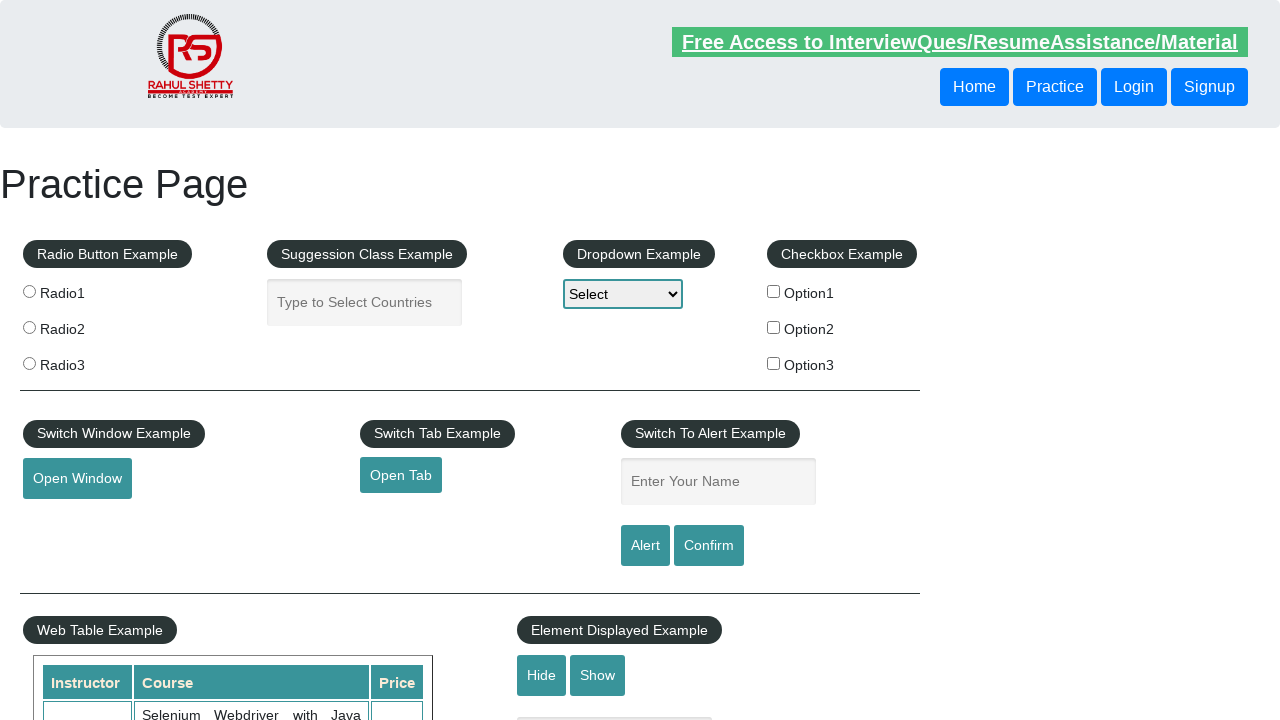

Located dropdown element with ID 'dropdown-class-example'
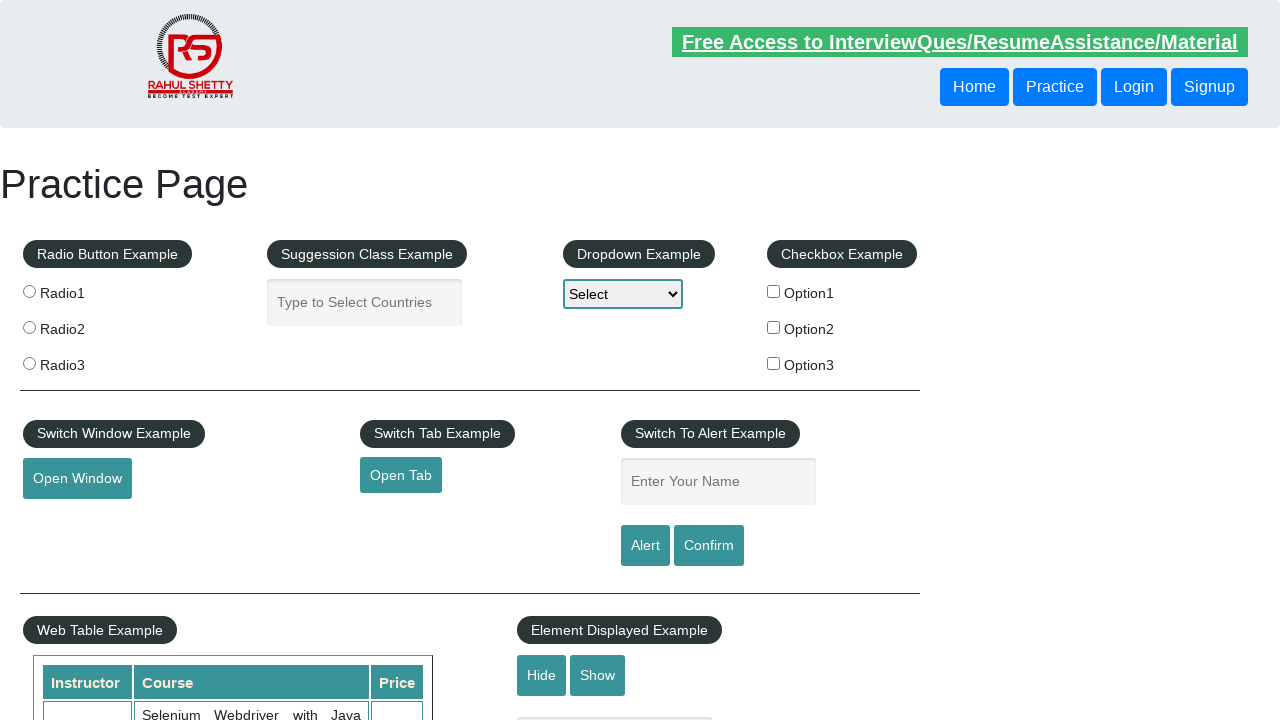

Hovered over the dropdown element at (623, 294) on #dropdown-class-example
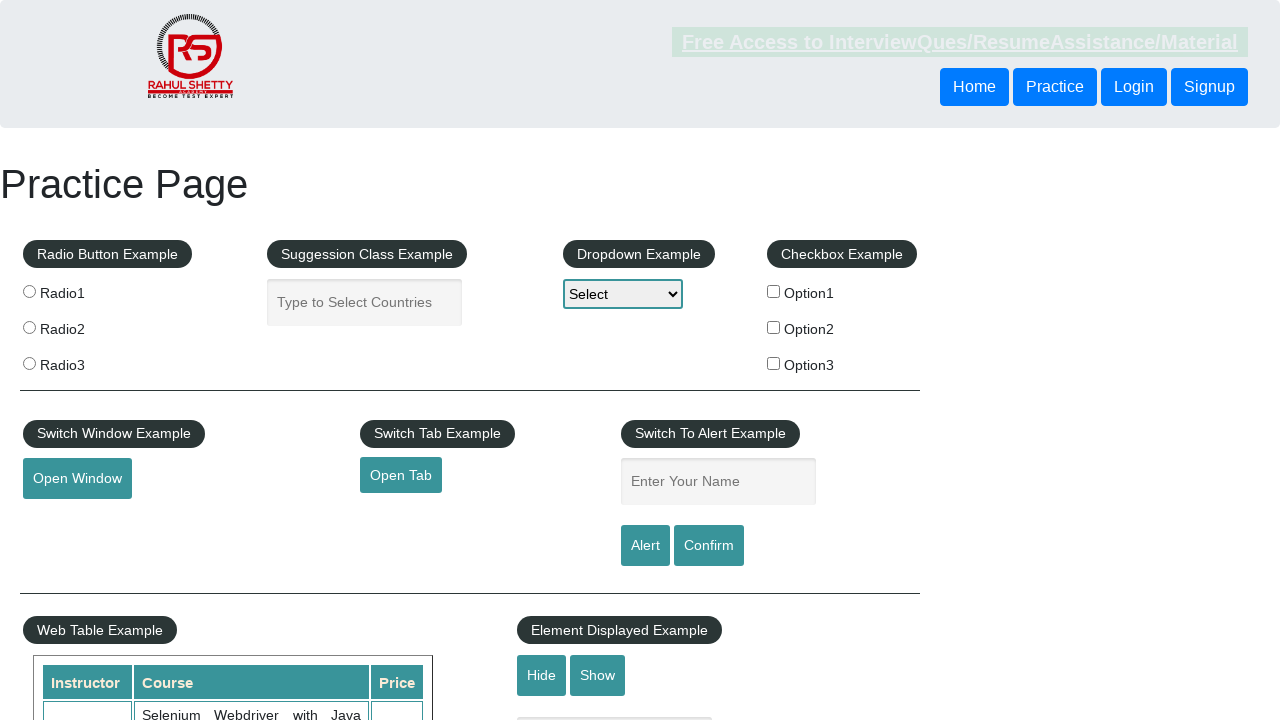

Clicked on the dropdown element to open it at (623, 294) on #dropdown-class-example
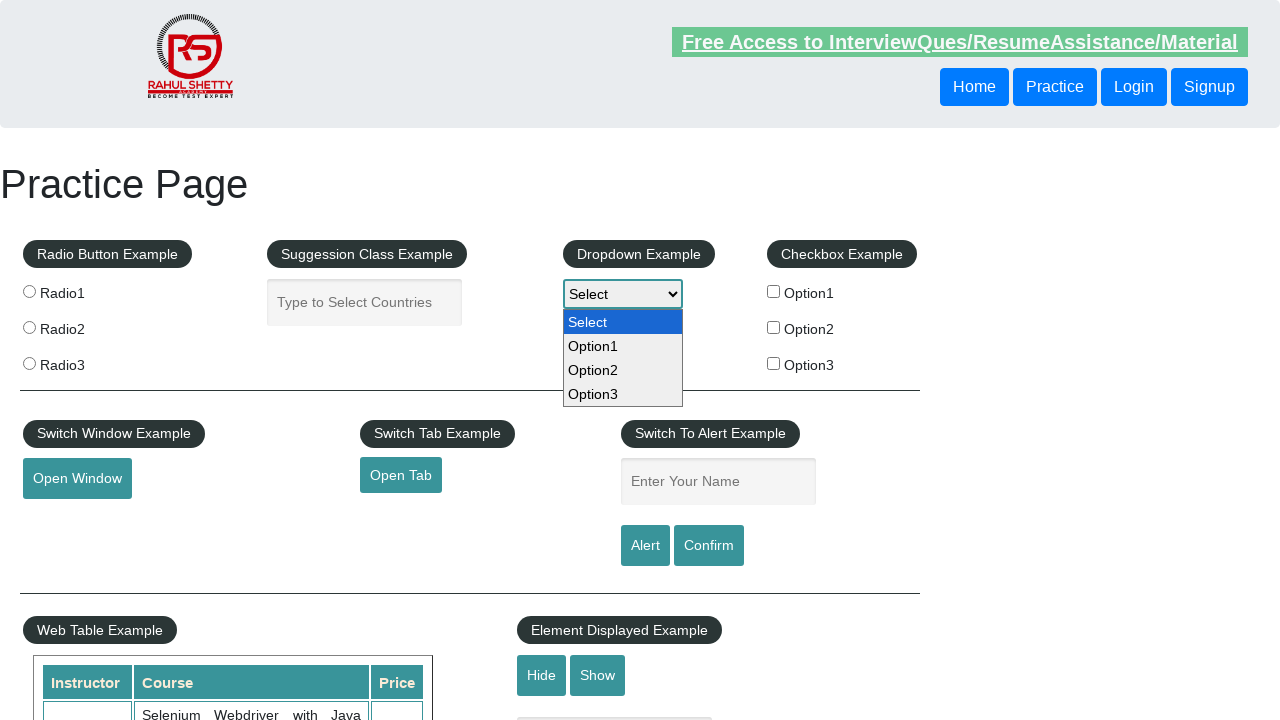

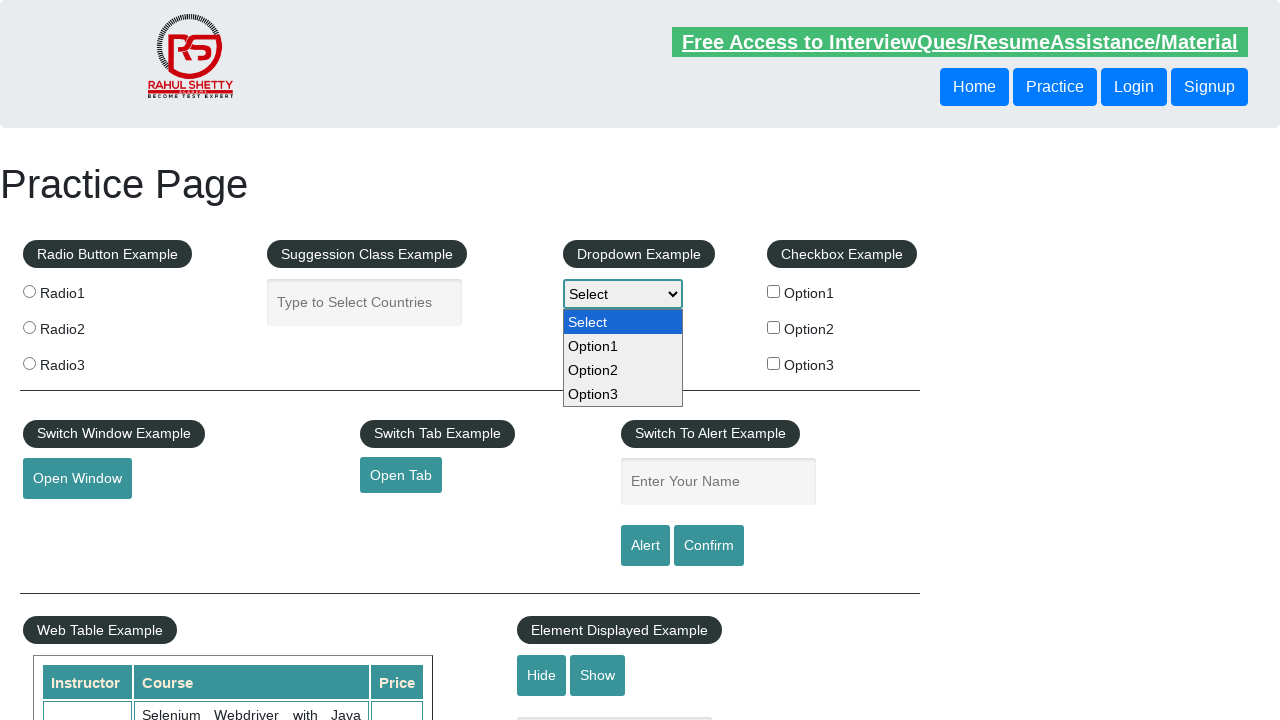